Tests scrolling to an element and filling out a form with name and date fields on a scroll demo page

Starting URL: https://formy-project.herokuapp.com/scroll

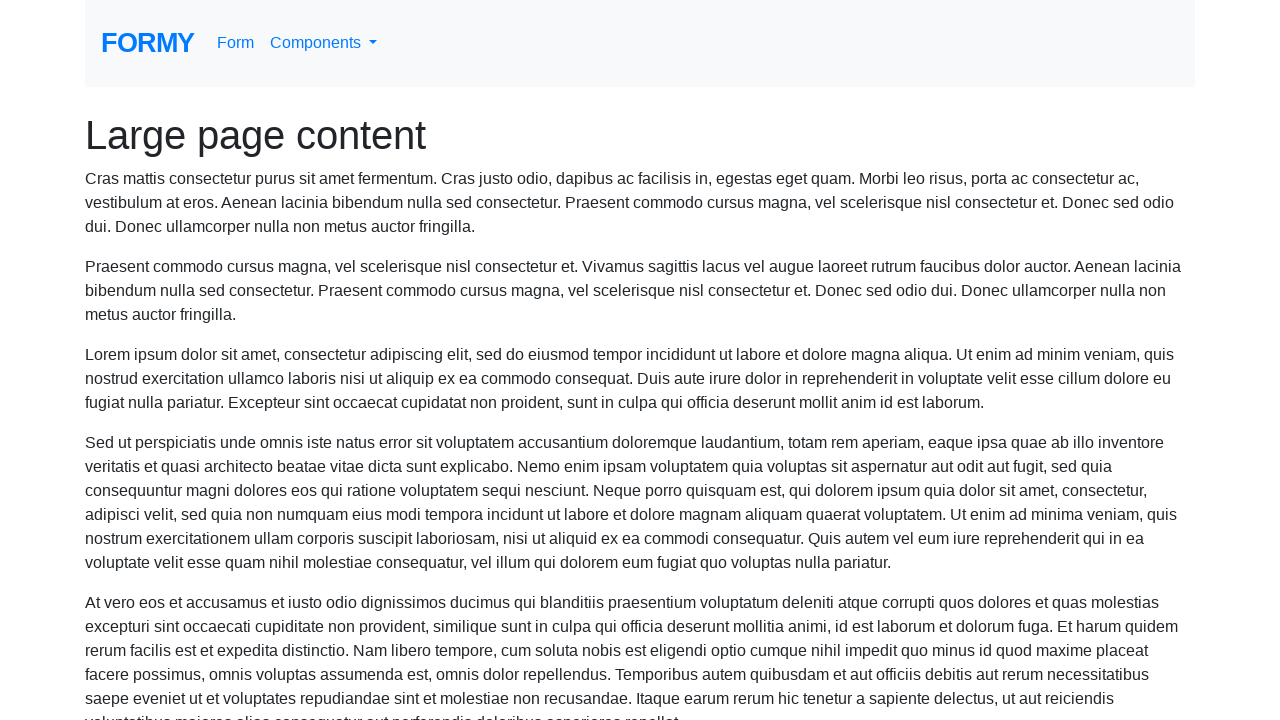

Scrolled name field into view
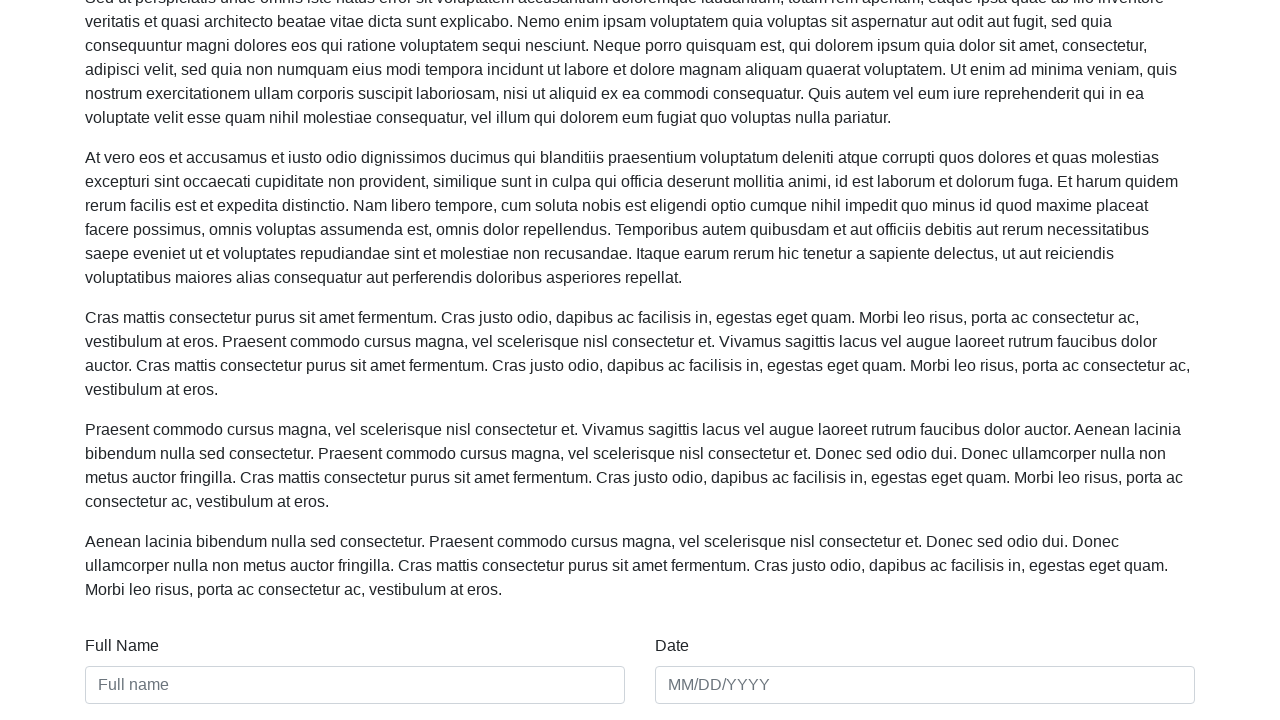

Clicked on name field at (355, 685) on #name
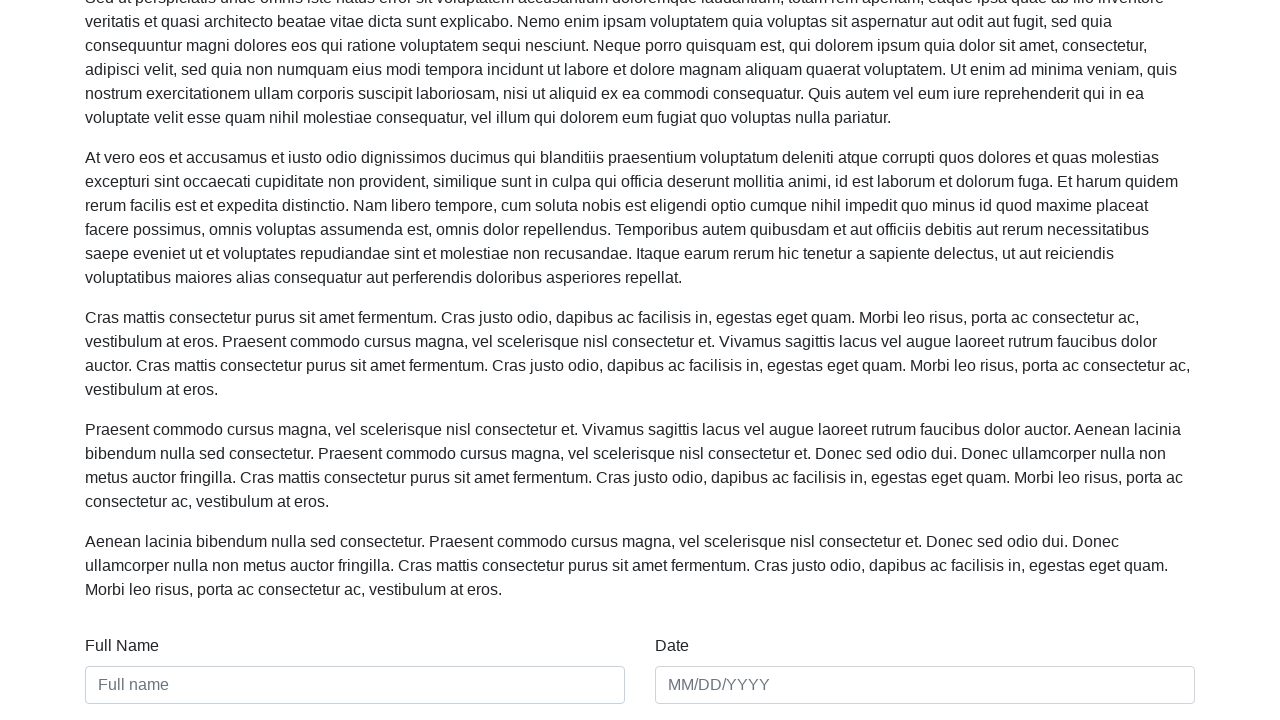

Filled name field with 'Rishik Goswami' on #name
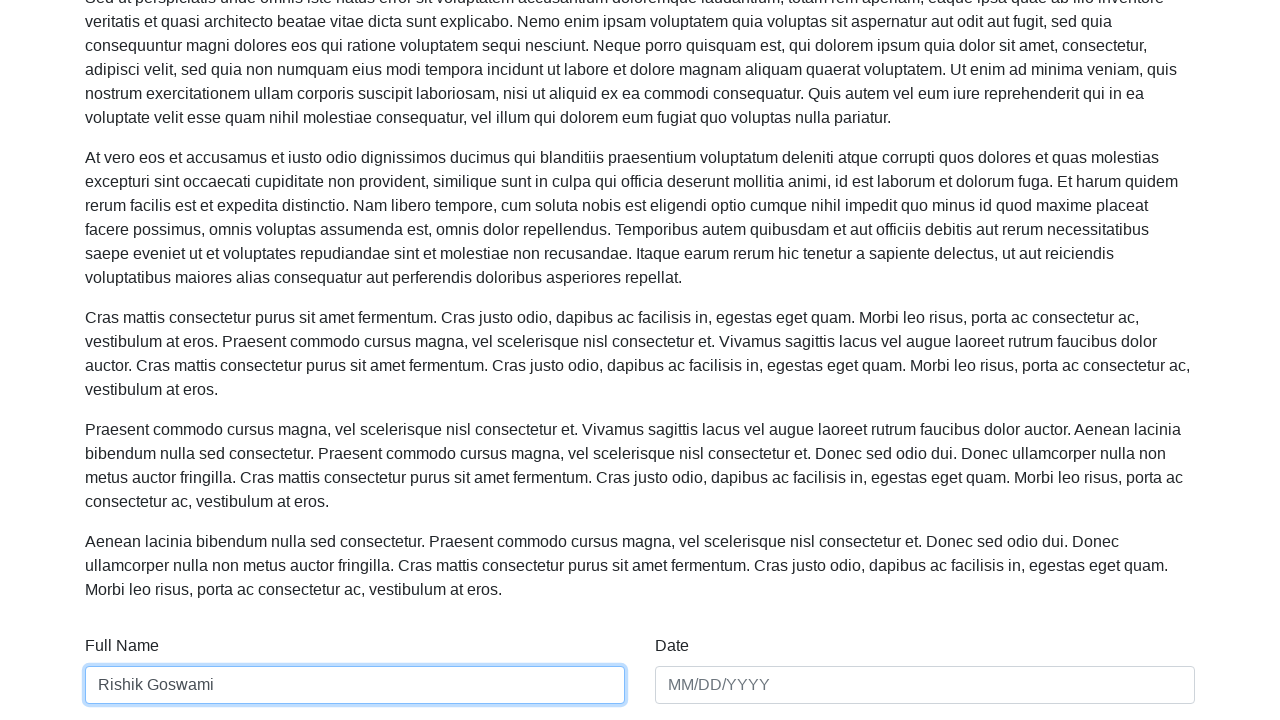

Scrolled date field into view
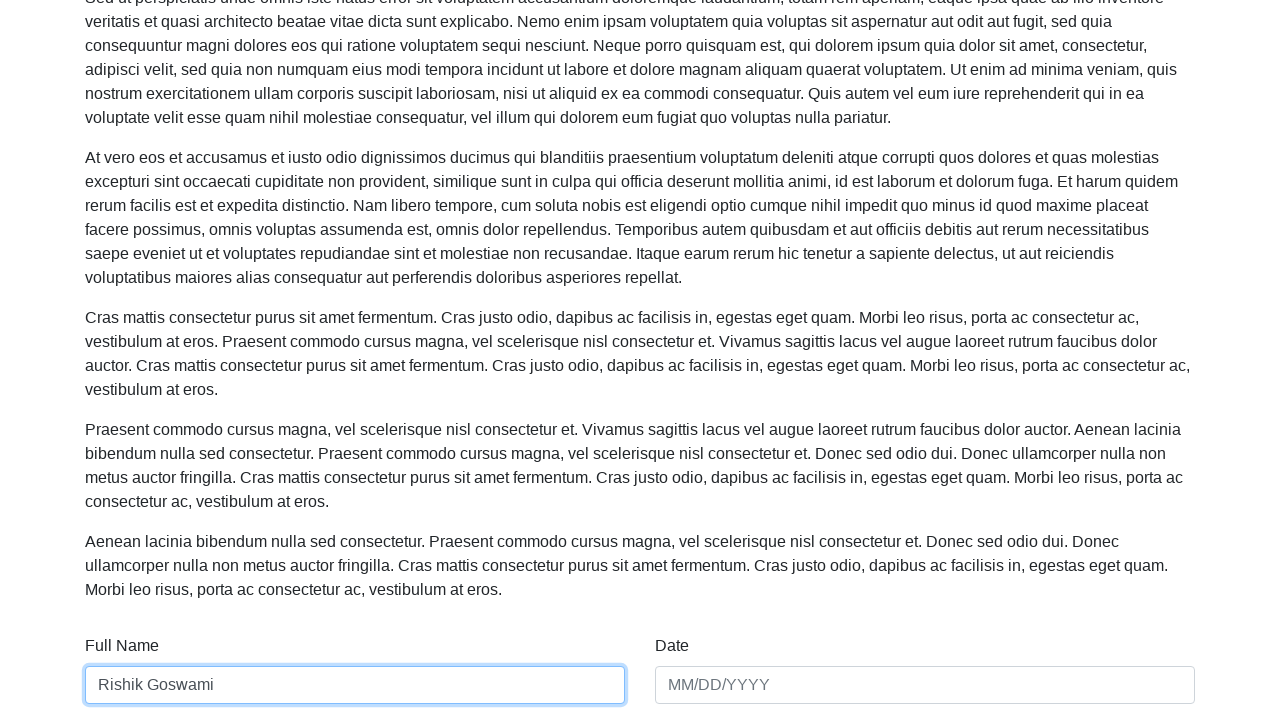

Clicked on date field at (925, 685) on #date
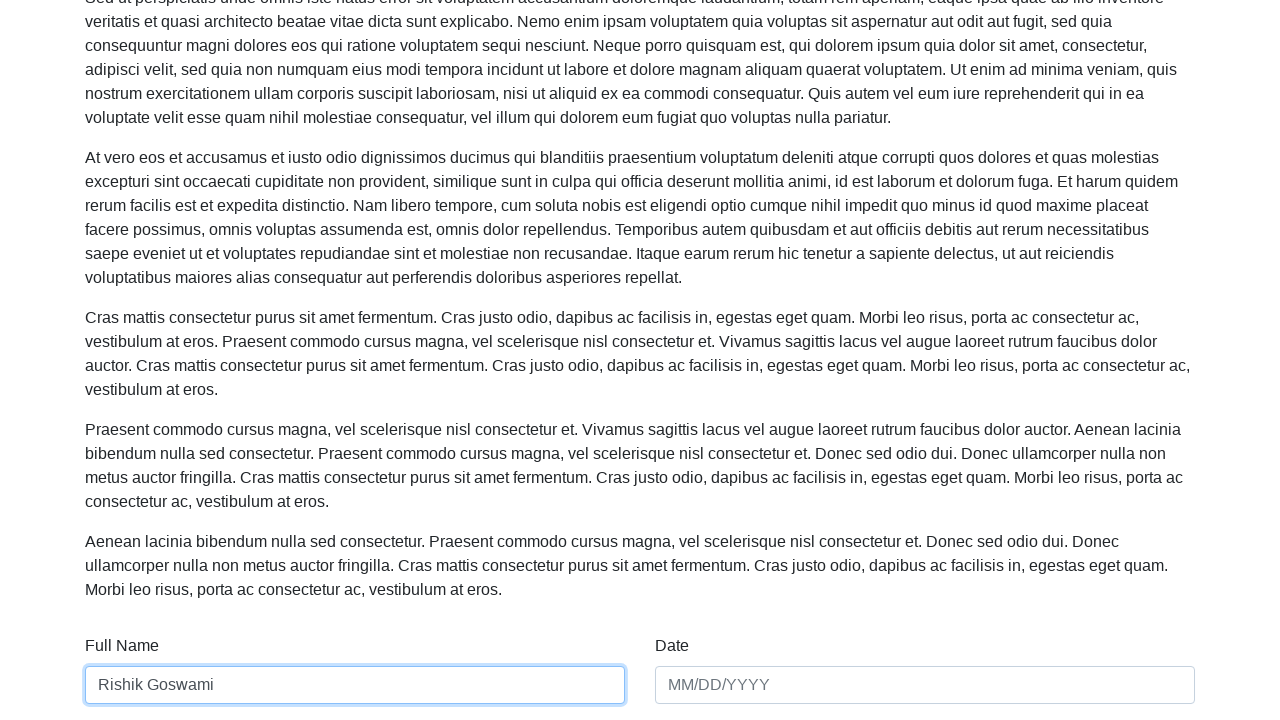

Filled date field with '16/02/2025' on #date
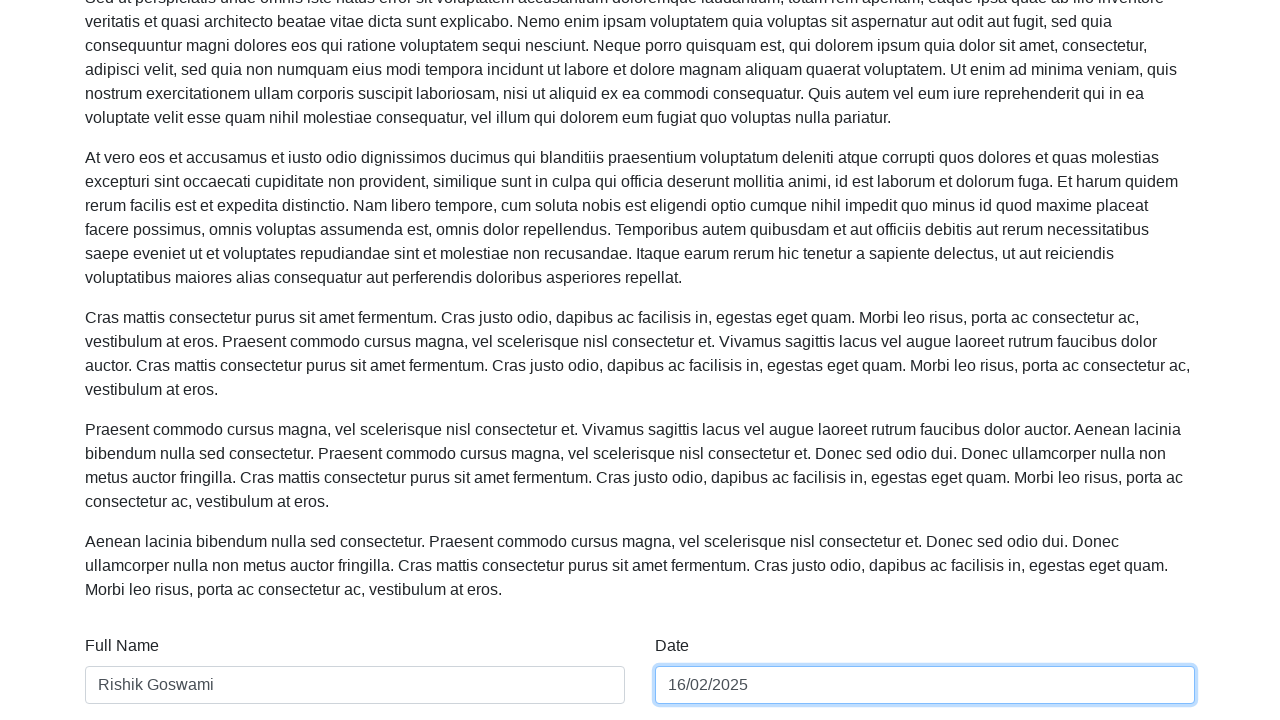

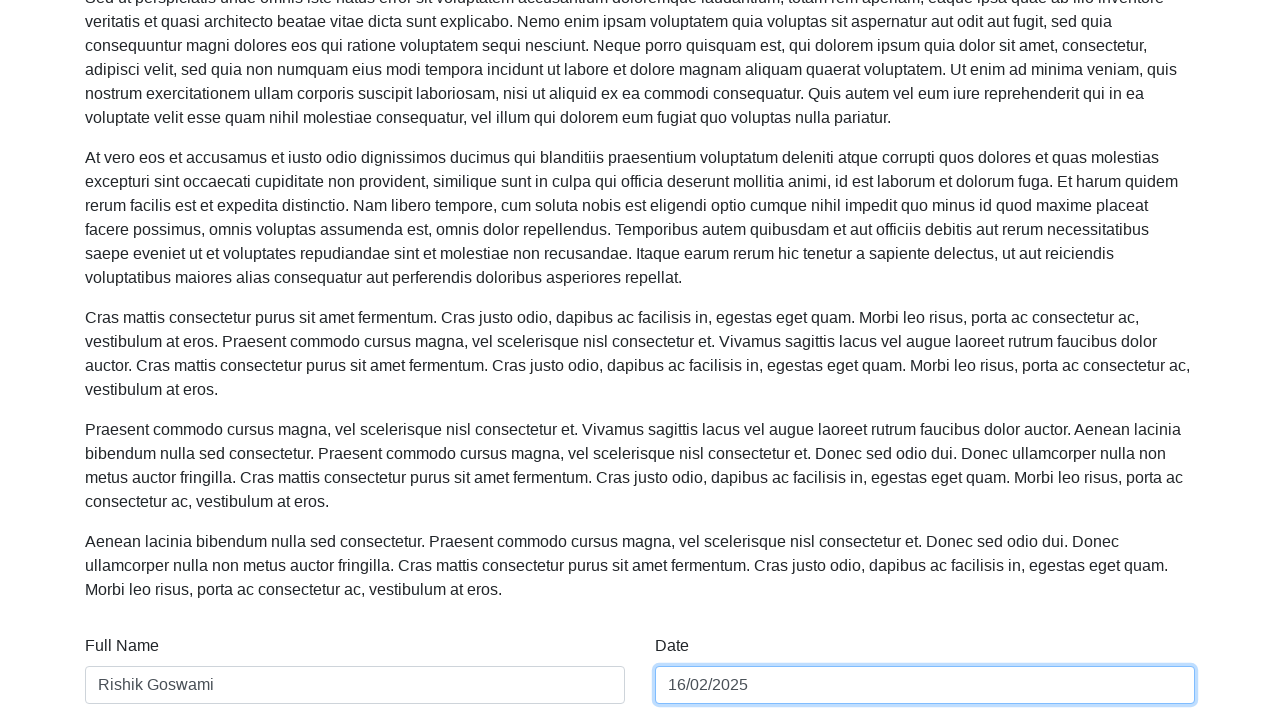